Tests product search and cart functionality by searching for products containing "ca", verifying 4 products are displayed, incrementing quantity, adding products to cart, and iterating through products to add specific items like Cashews.

Starting URL: https://rahulshettyacademy.com/seleniumPractise/#/

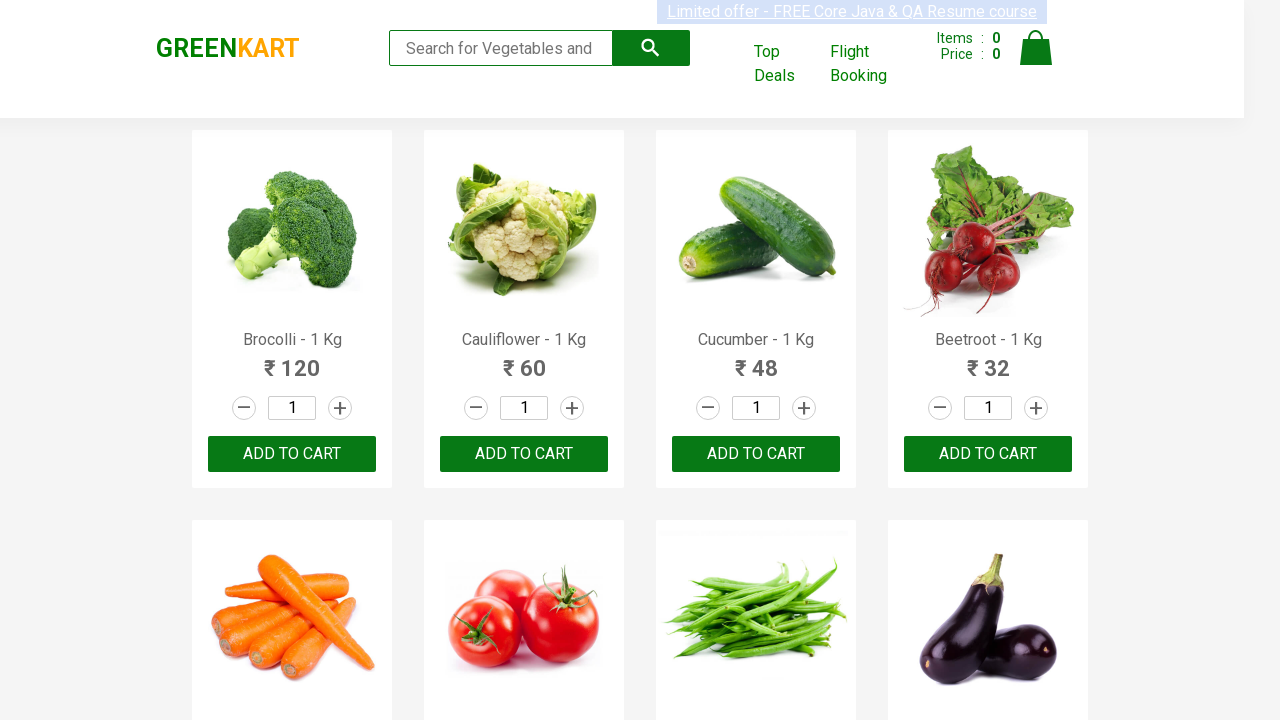

Filled search box with 'ca' to search for products on .search-keyword
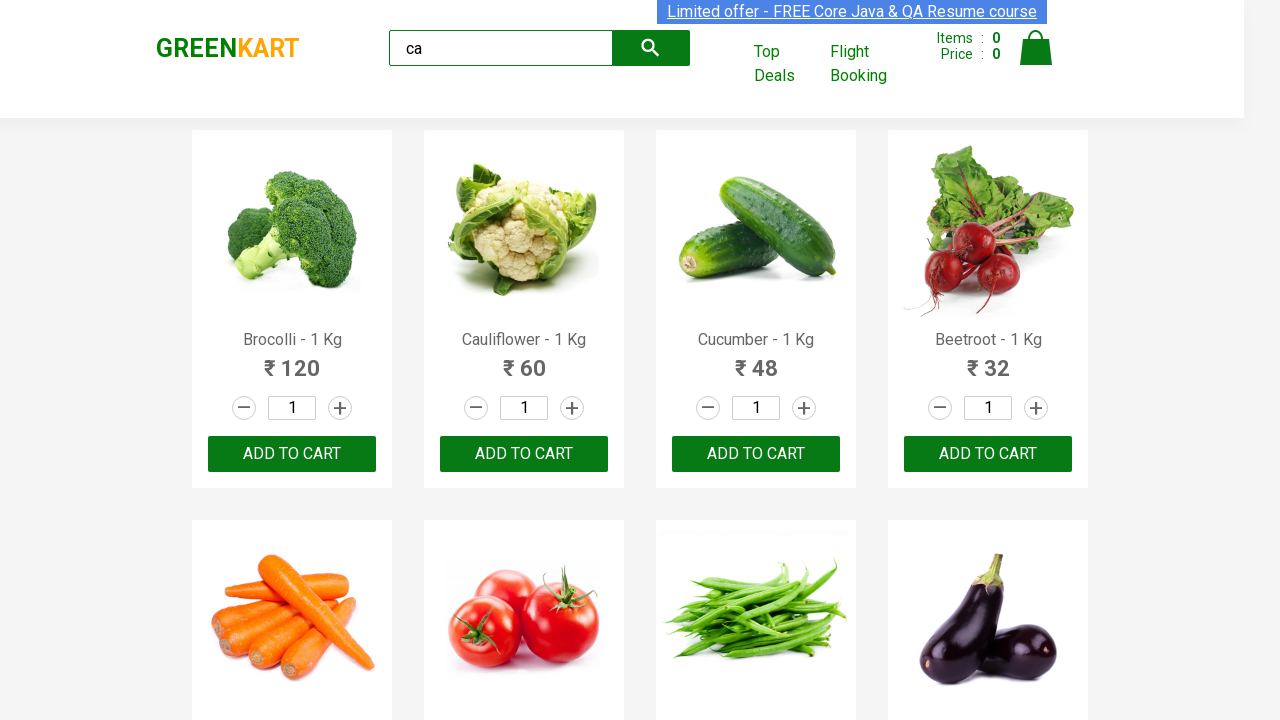

Waited 2 seconds for products to load
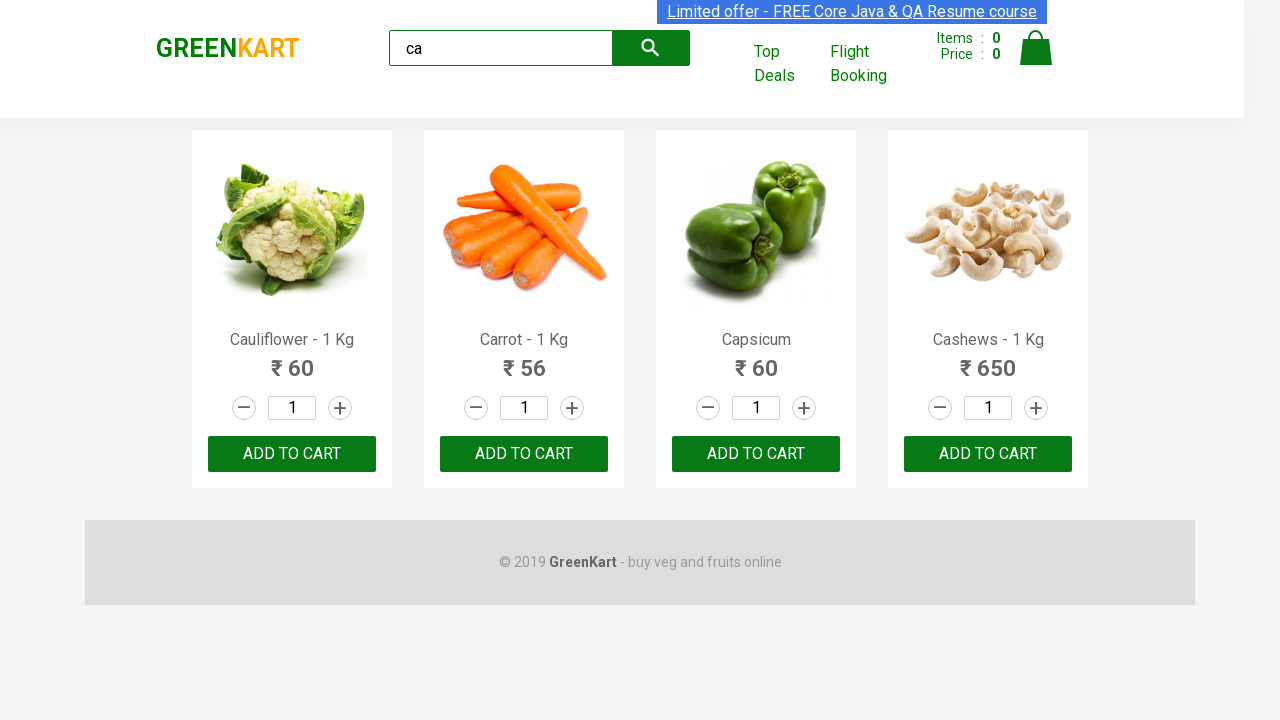

Waited for visible products to appear
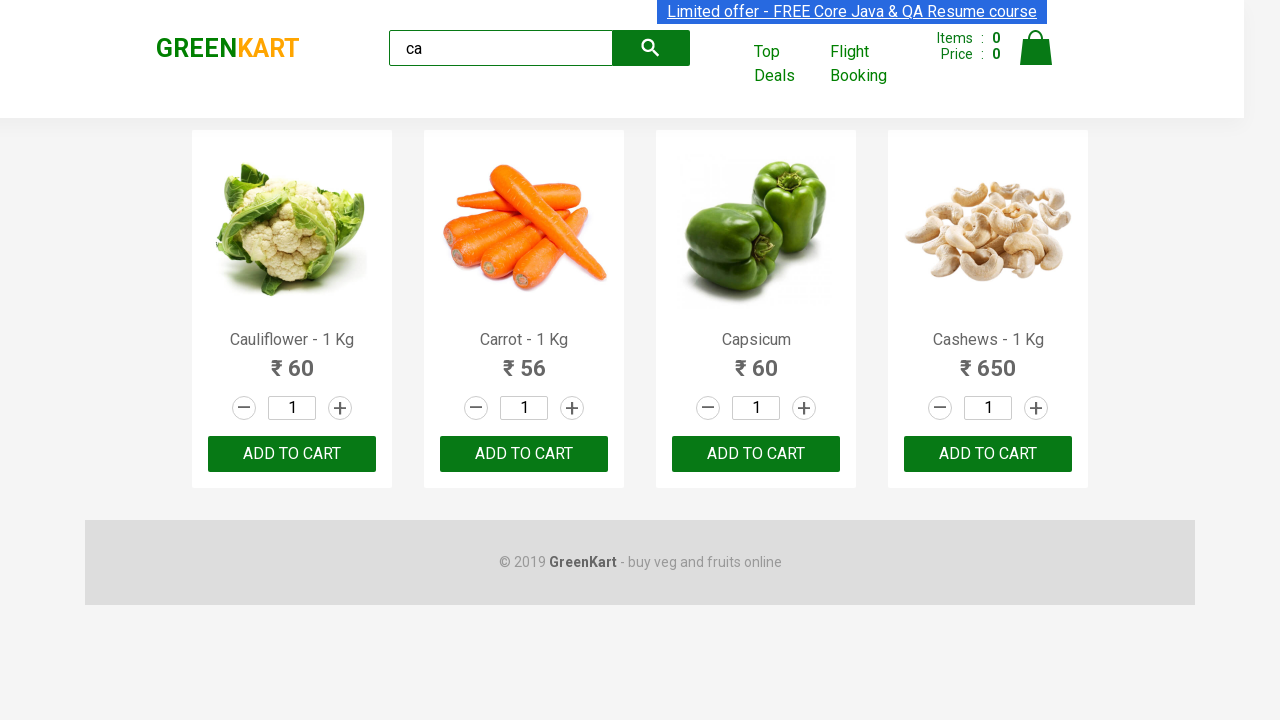

Retrieved all product elements from the page
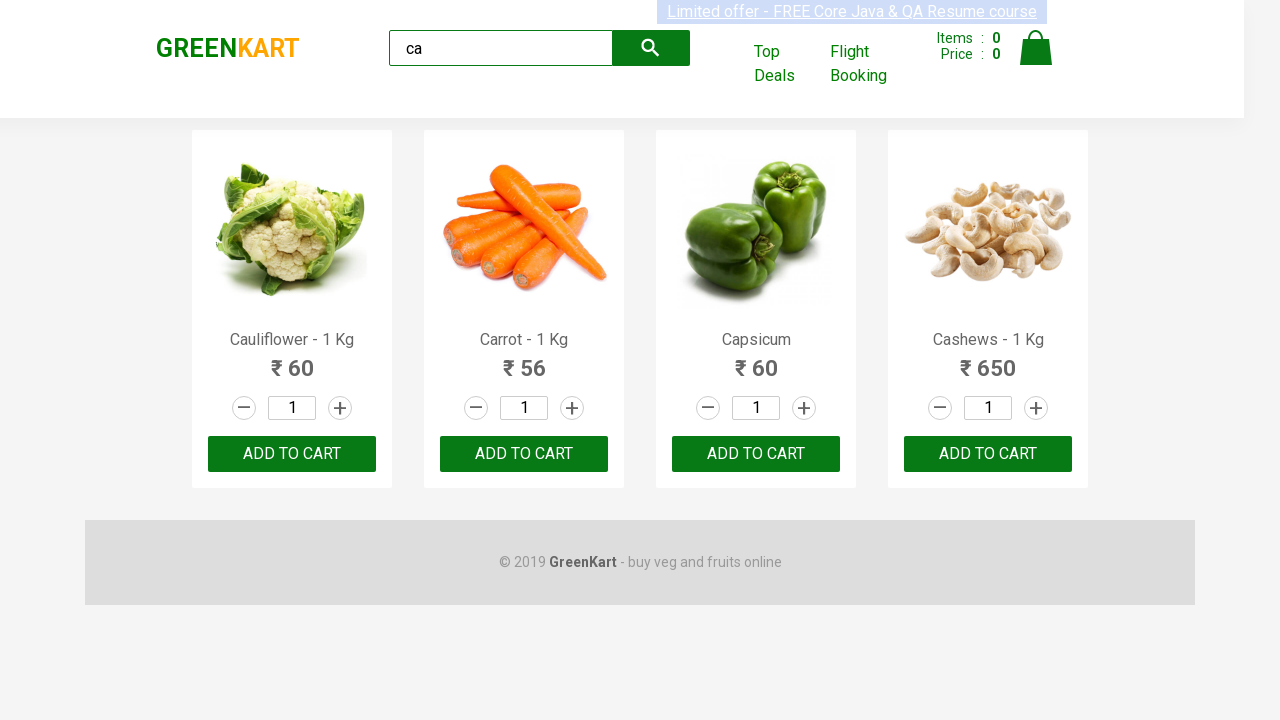

Verified that exactly 4 products are visible on the page
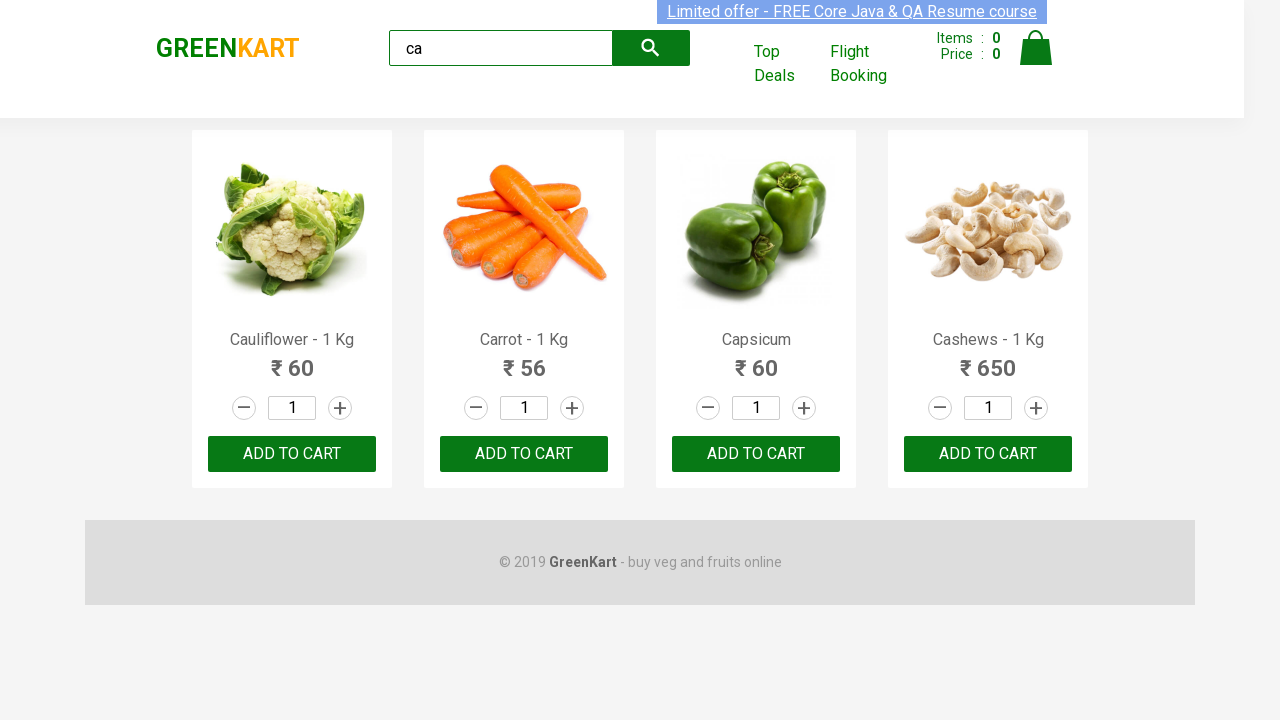

Clicked increment button for the third product to increase quantity at (804, 408) on .products .product >> nth=2 >> .increment
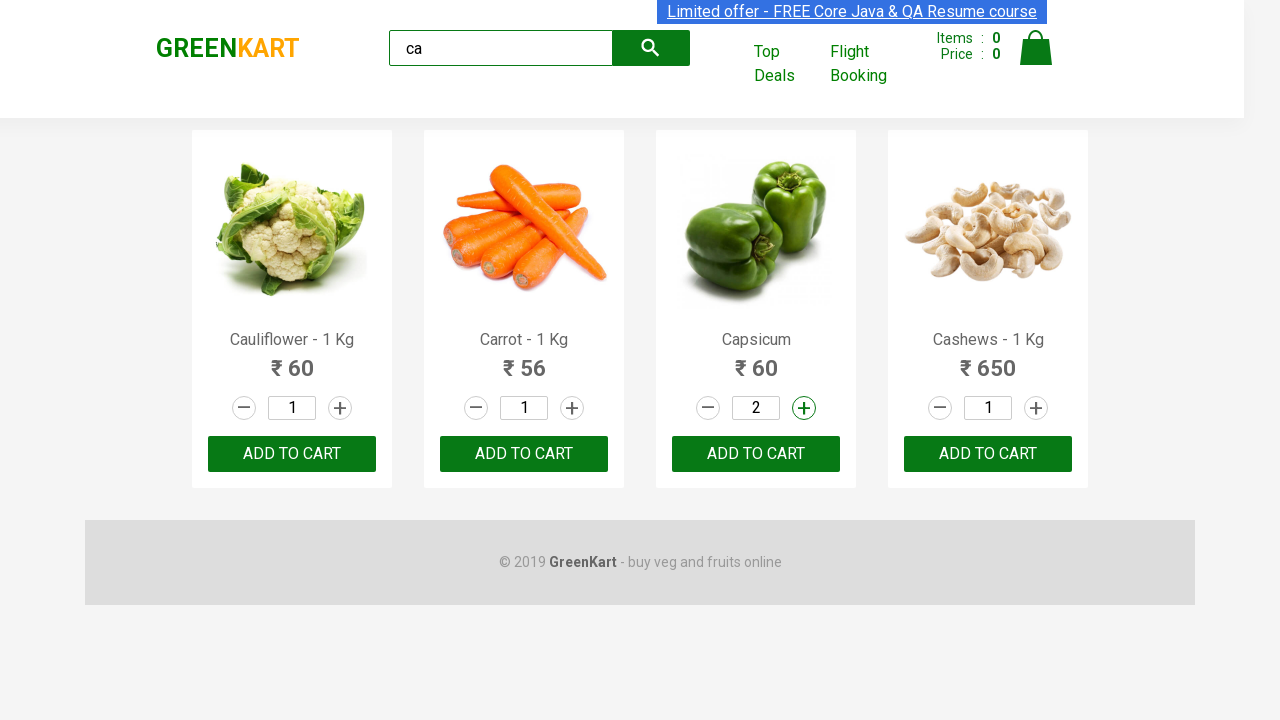

Clicked 'ADD TO CART' button for the third product at (756, 454) on .products .product >> nth=2 >> text=ADD TO CART
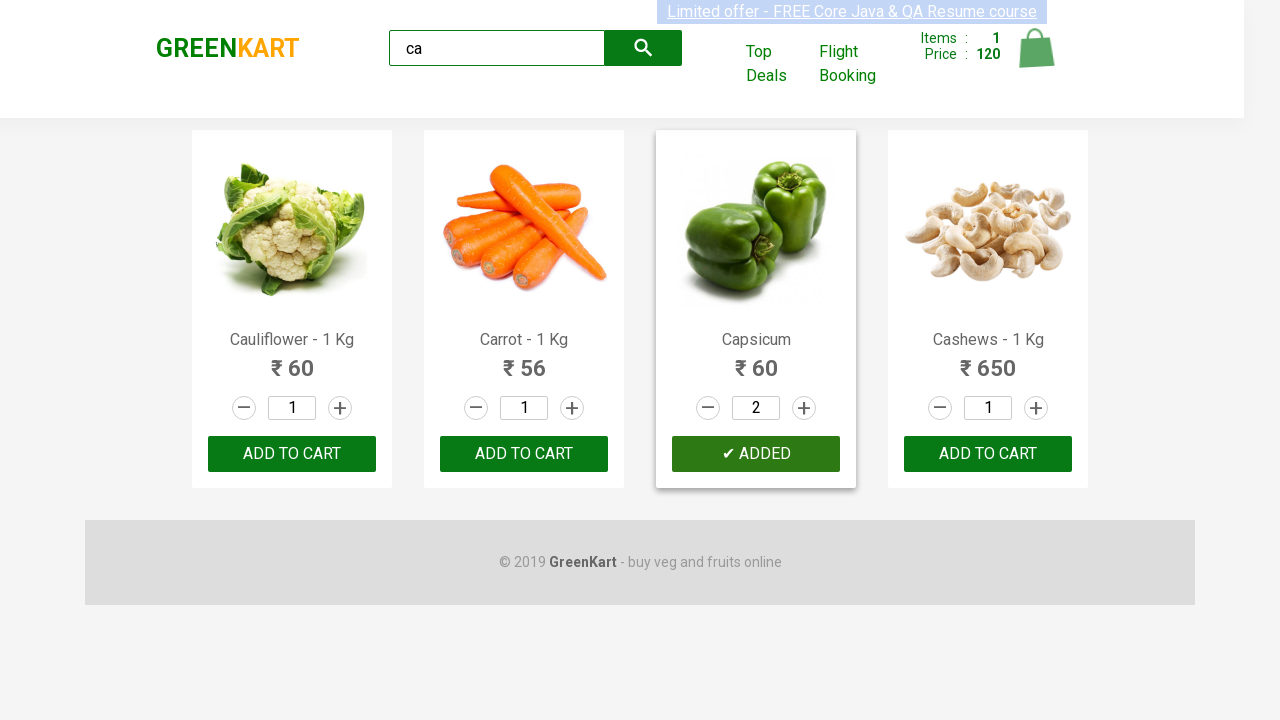

Verified that the third product shows 'ADDED' status
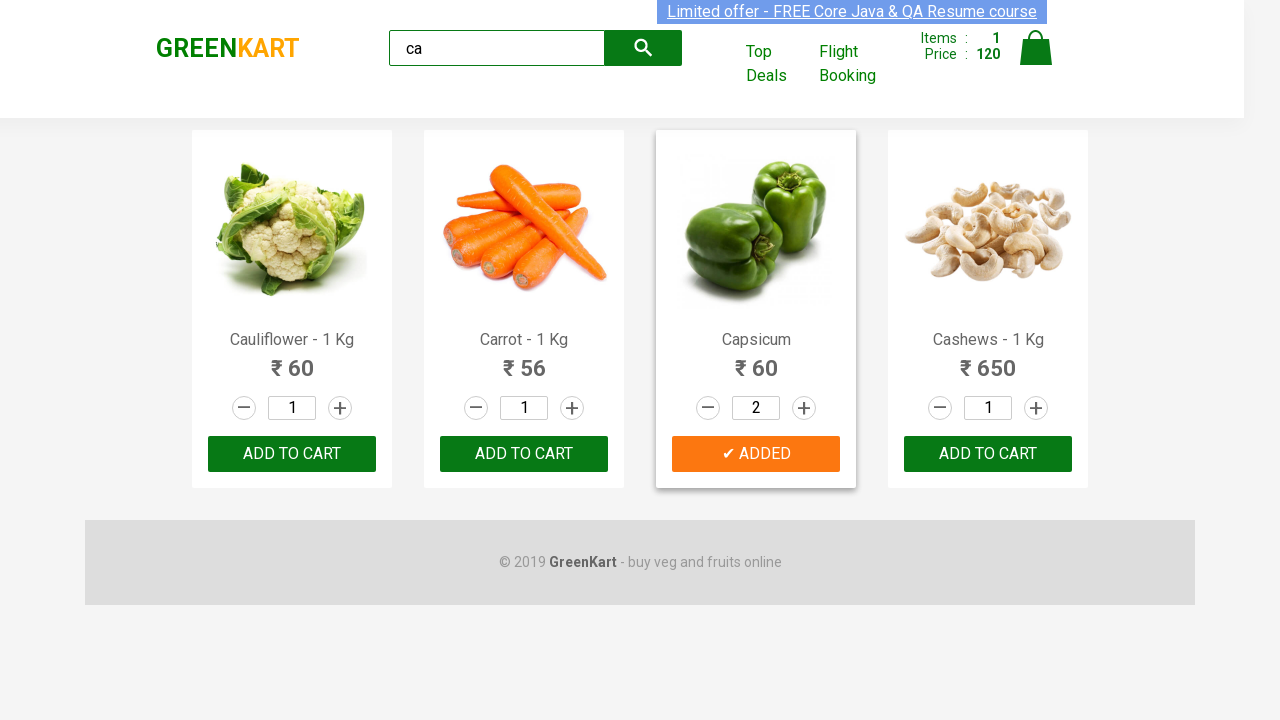

Retrieved all products from the page for iteration
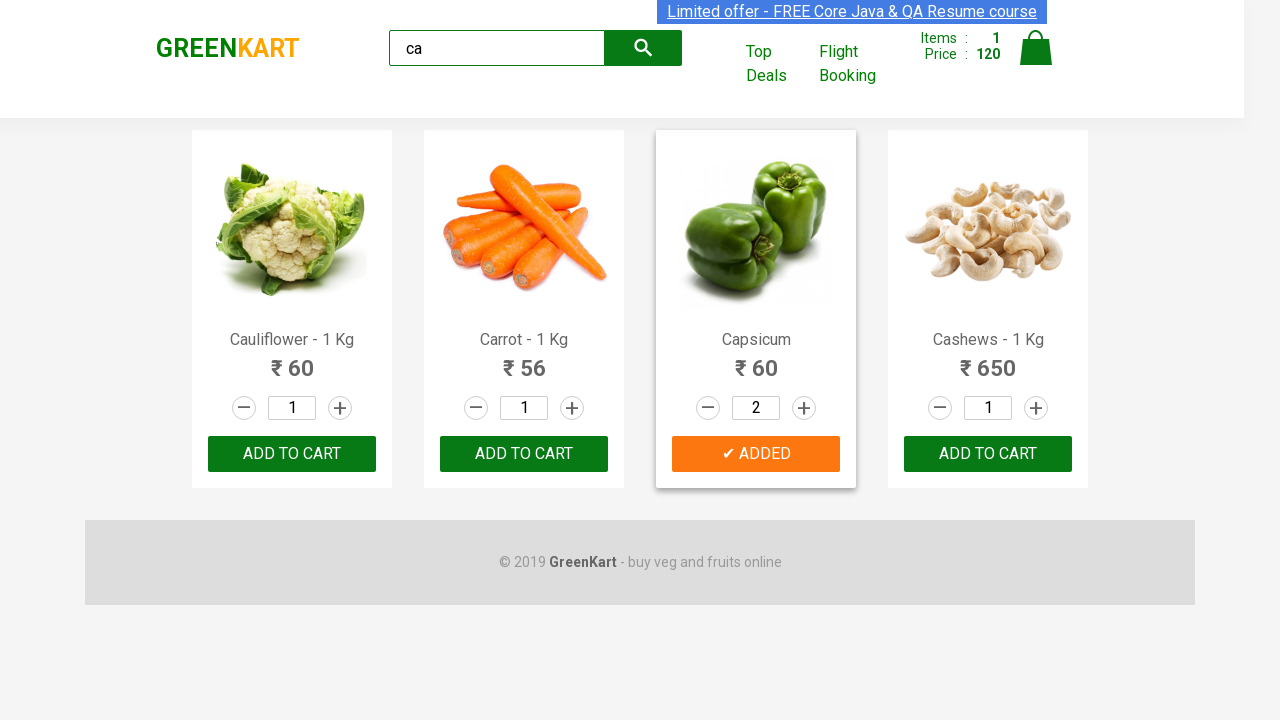

Retrieved product name: Cauliflower - 1 Kg
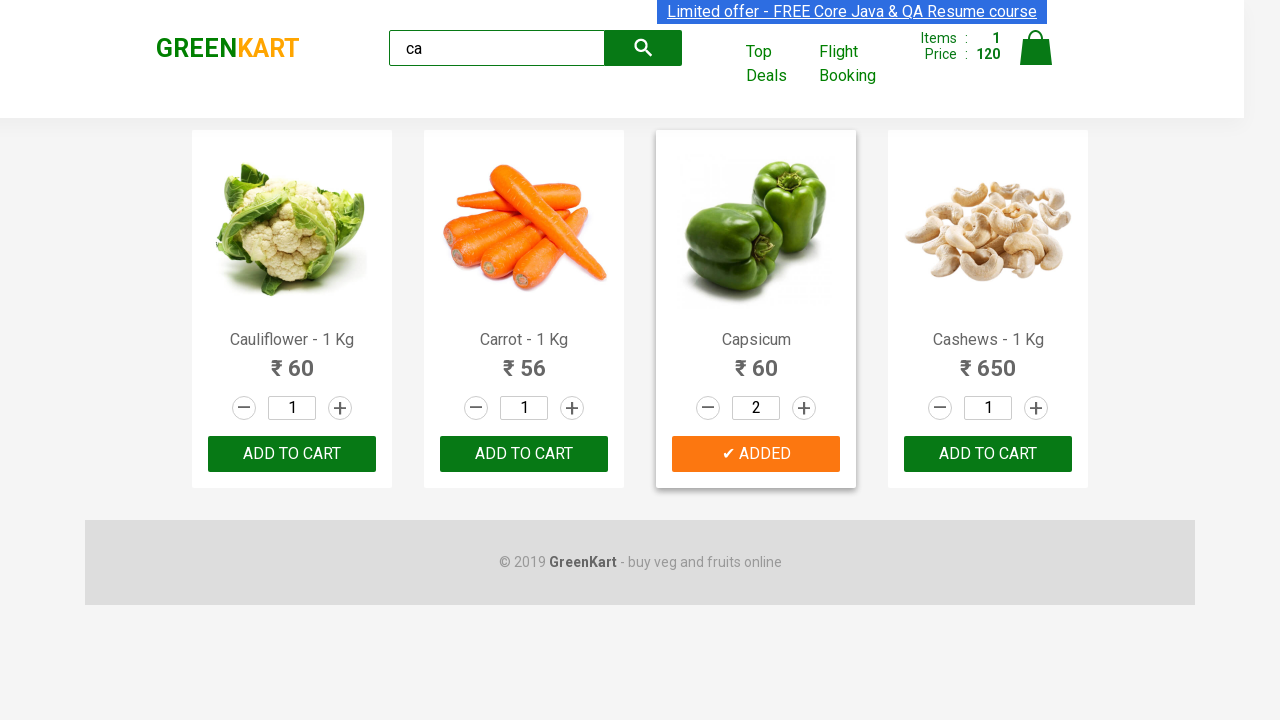

Retrieved product name: Carrot - 1 Kg
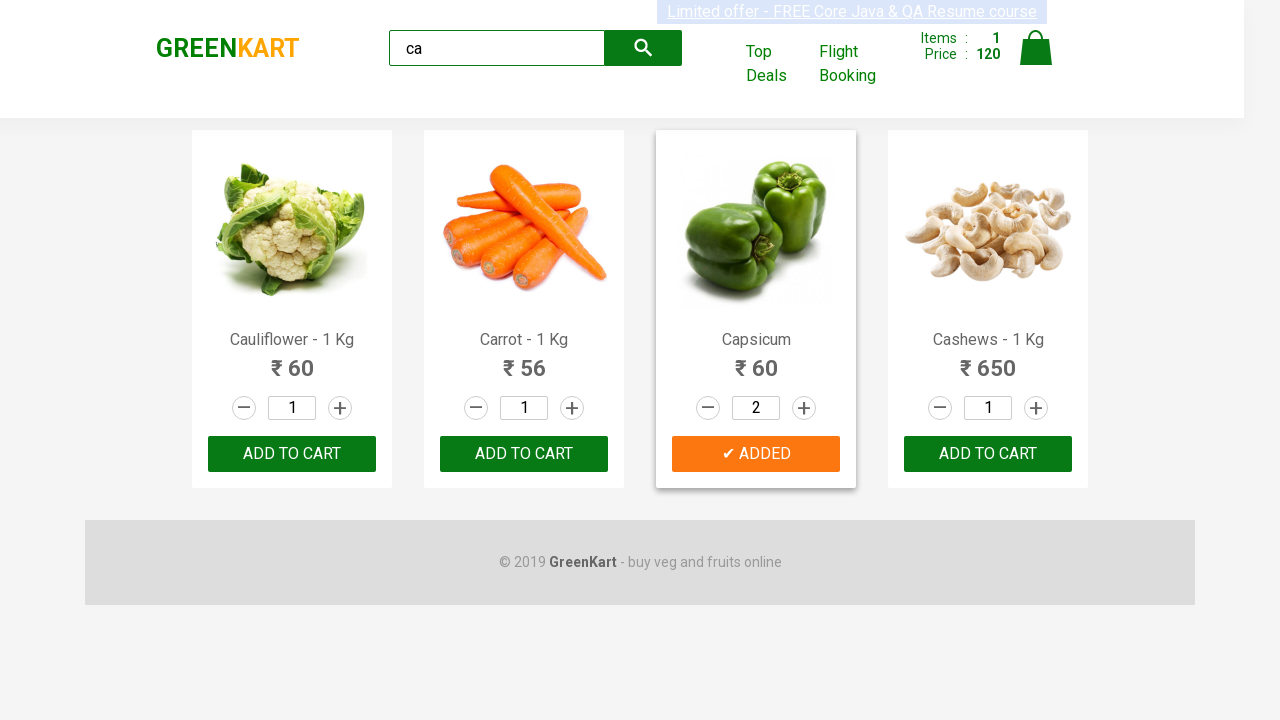

Retrieved product name: Capsicum
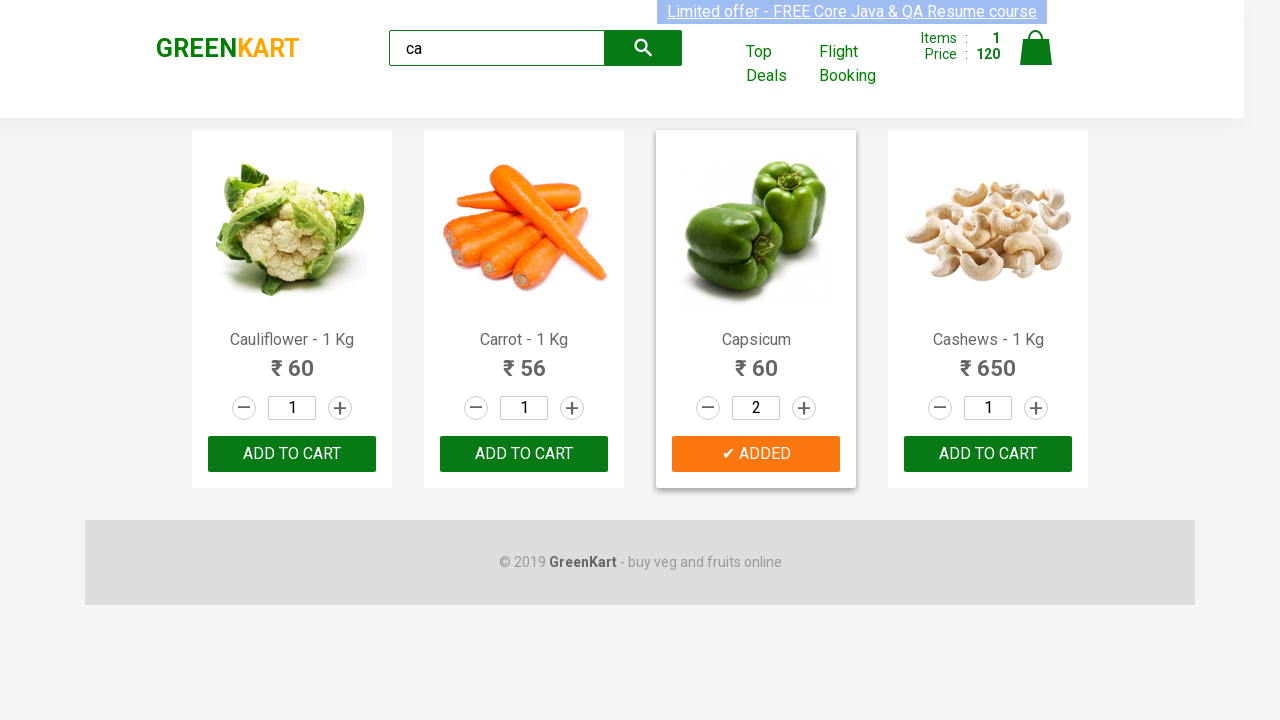

Retrieved product name: Cashews - 1 Kg
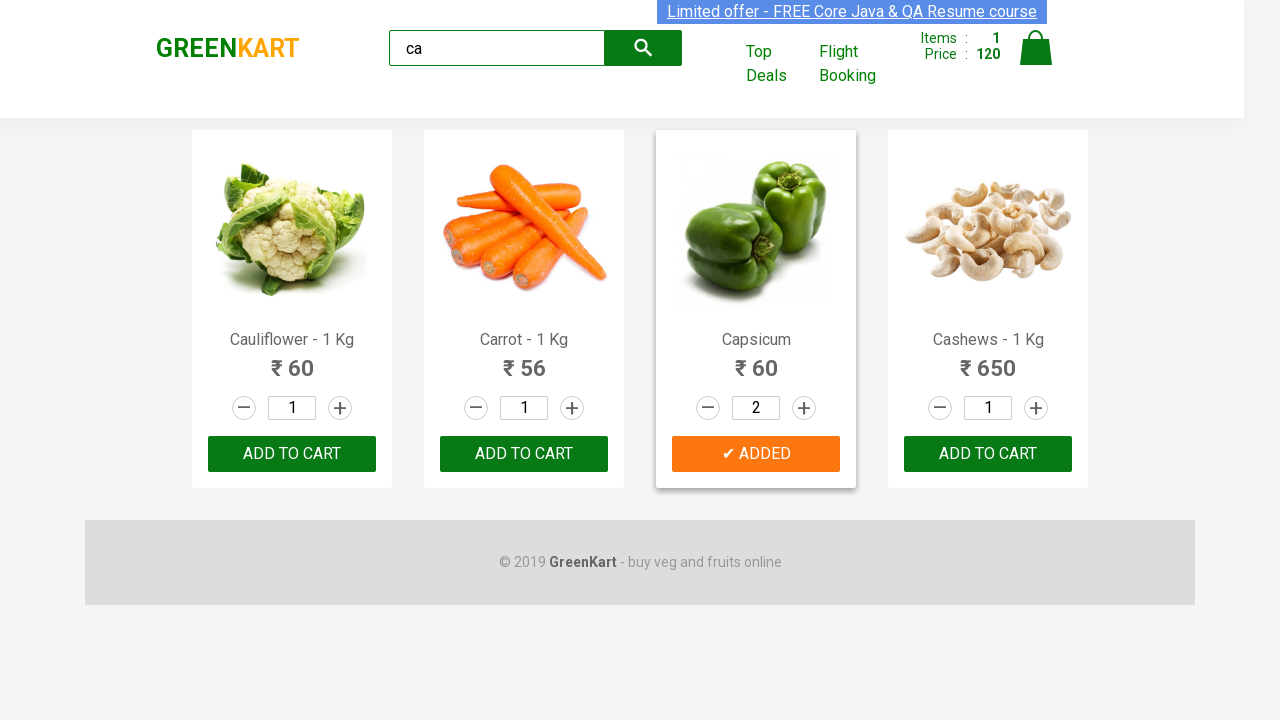

Found and clicked 'ADD TO CART' button for Cashews product at (988, 454) on .products .product >> nth=3 >> button
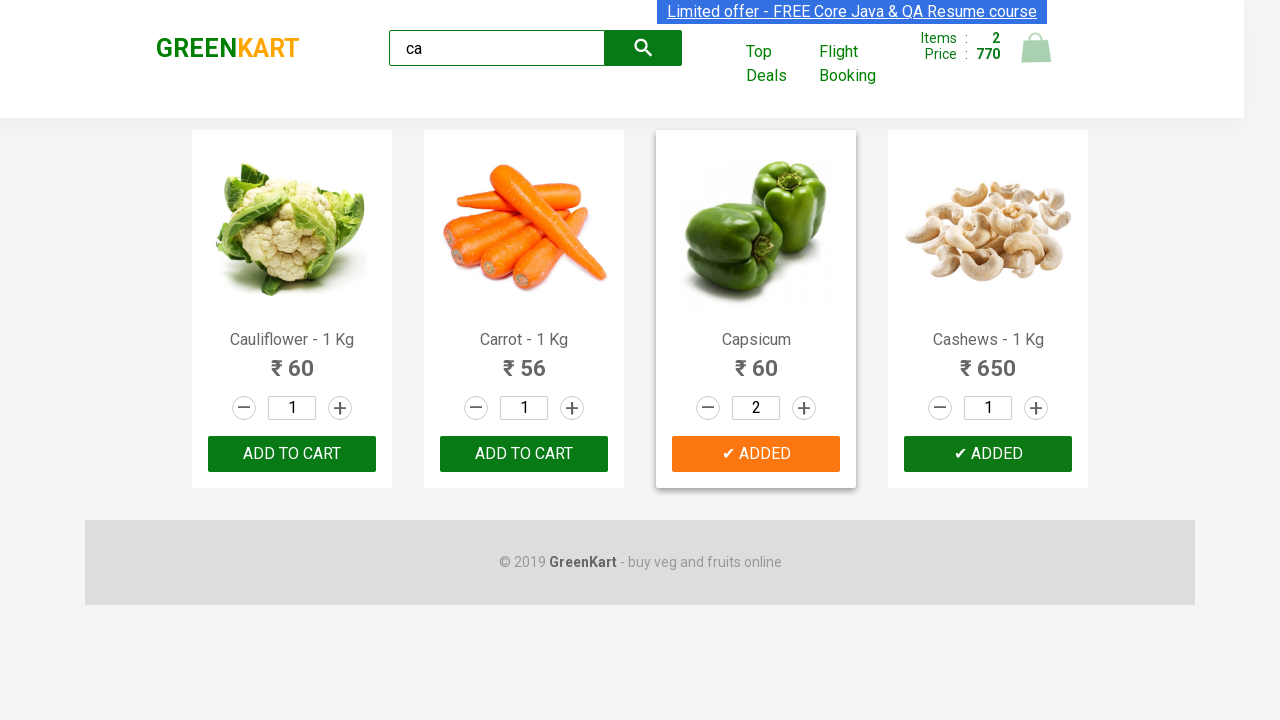

Waited for cart animation to complete
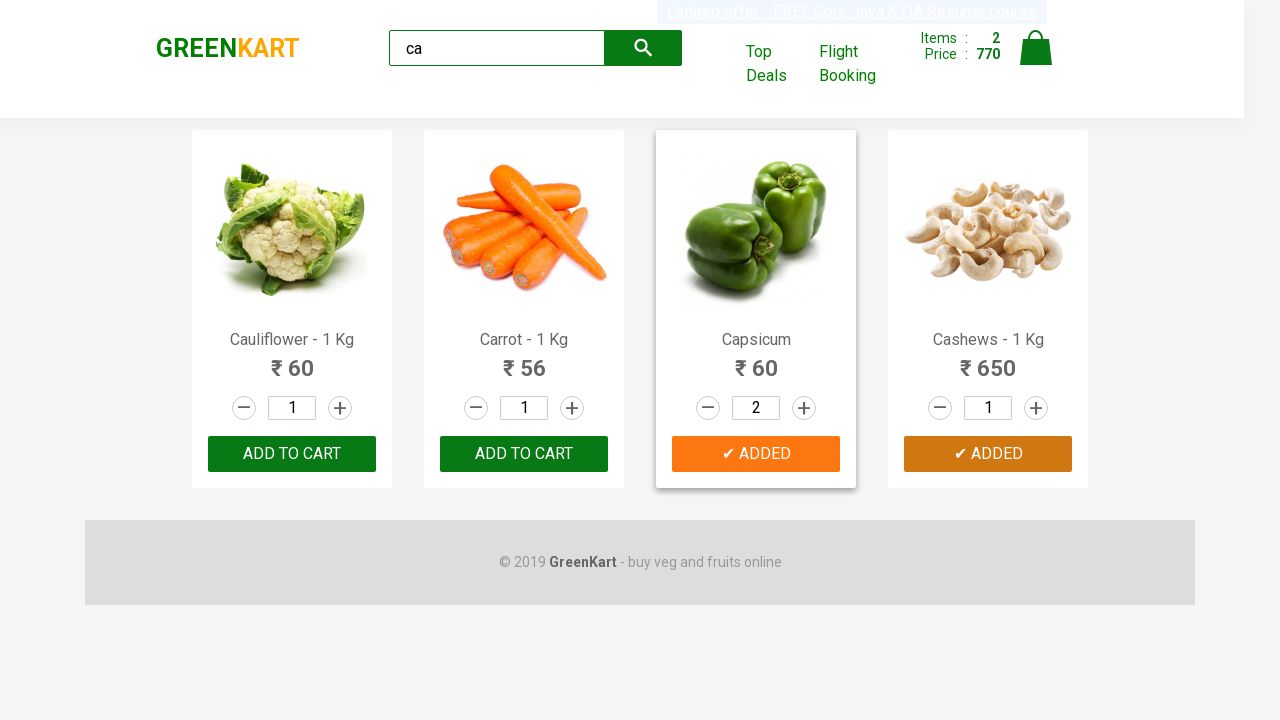

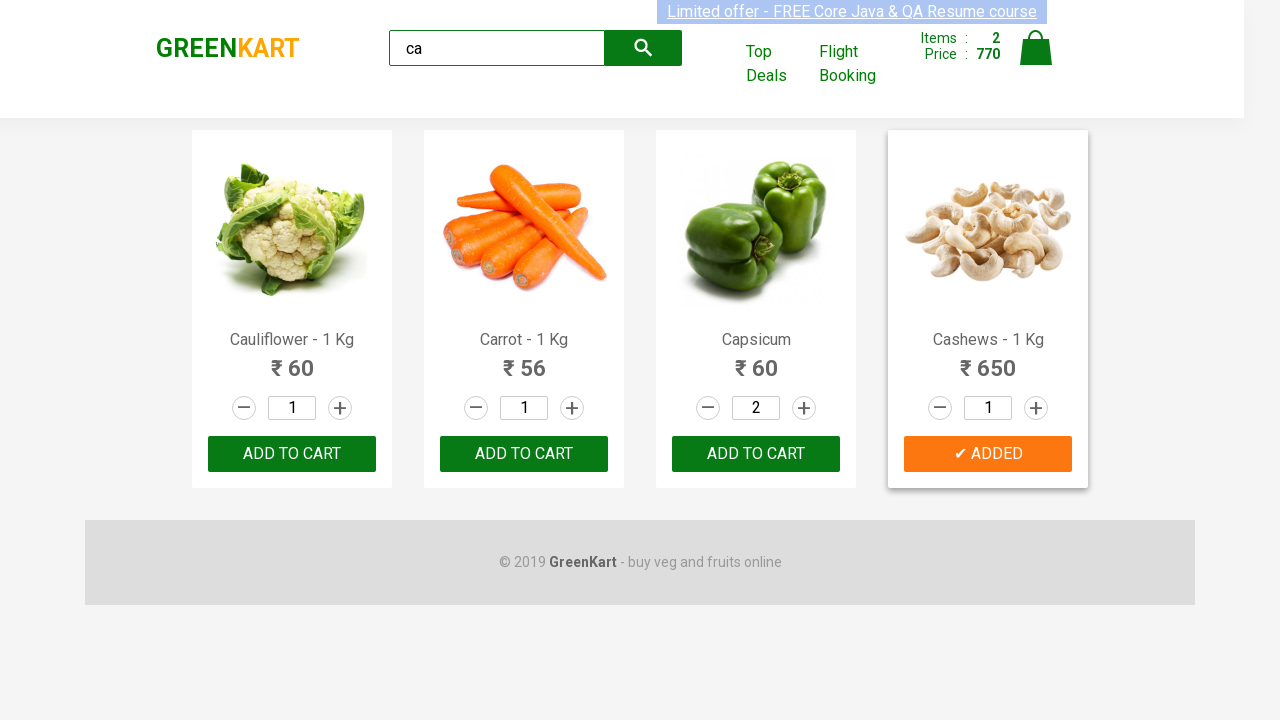